Tests dynamic loading by clicking a start button and waiting for hidden content to become visible

Starting URL: https://the-internet.herokuapp.com/dynamic_loading/1

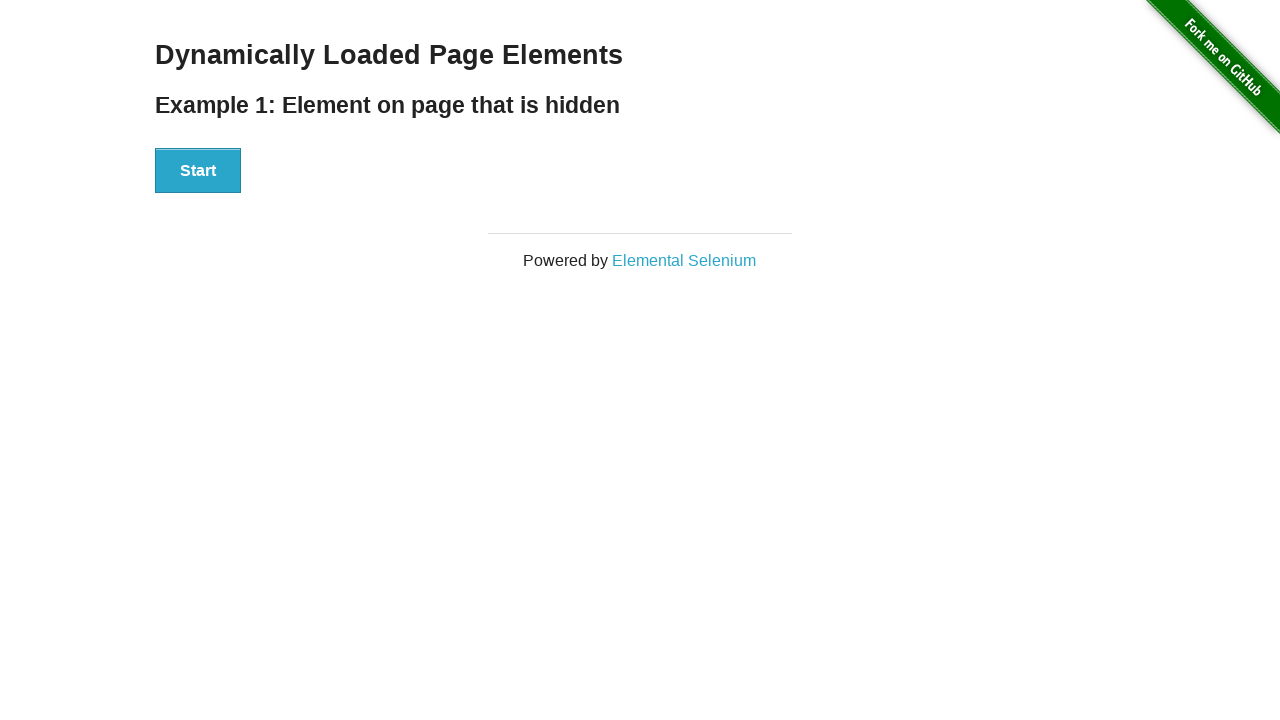

Clicked start button to trigger dynamic loading at (198, 171) on xpath=//div/button
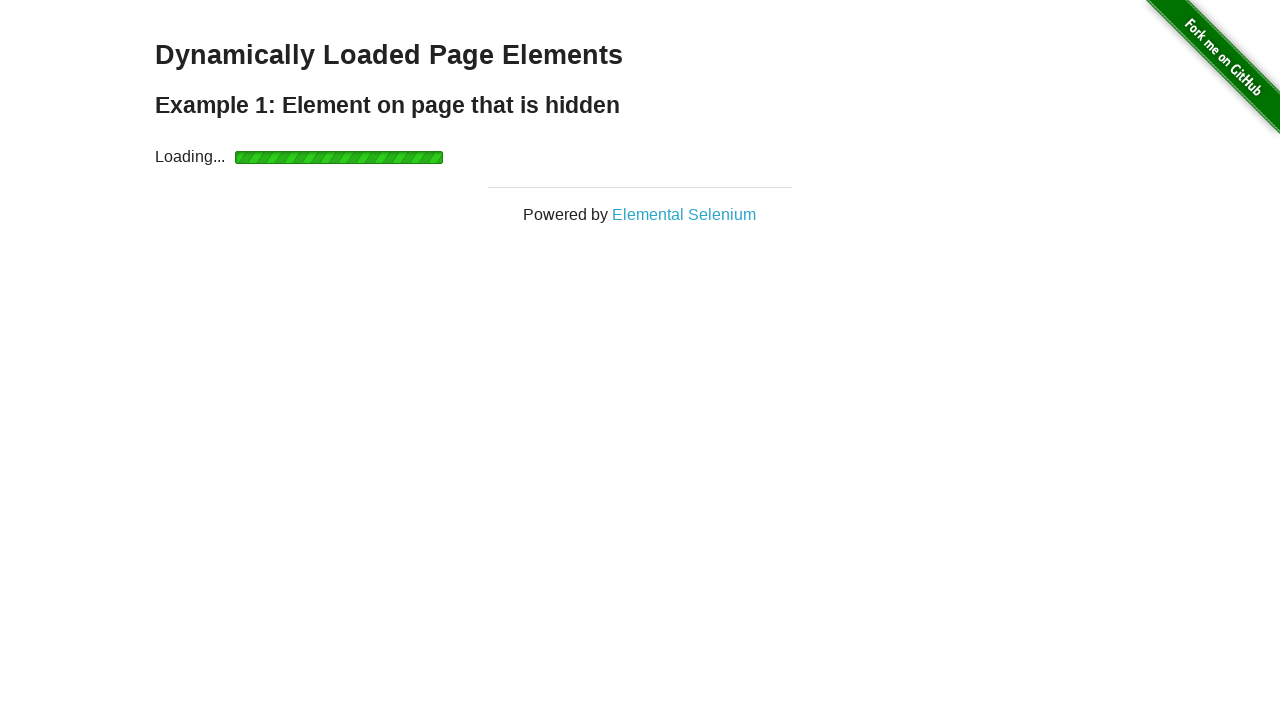

Waited for dynamically loaded content to become visible
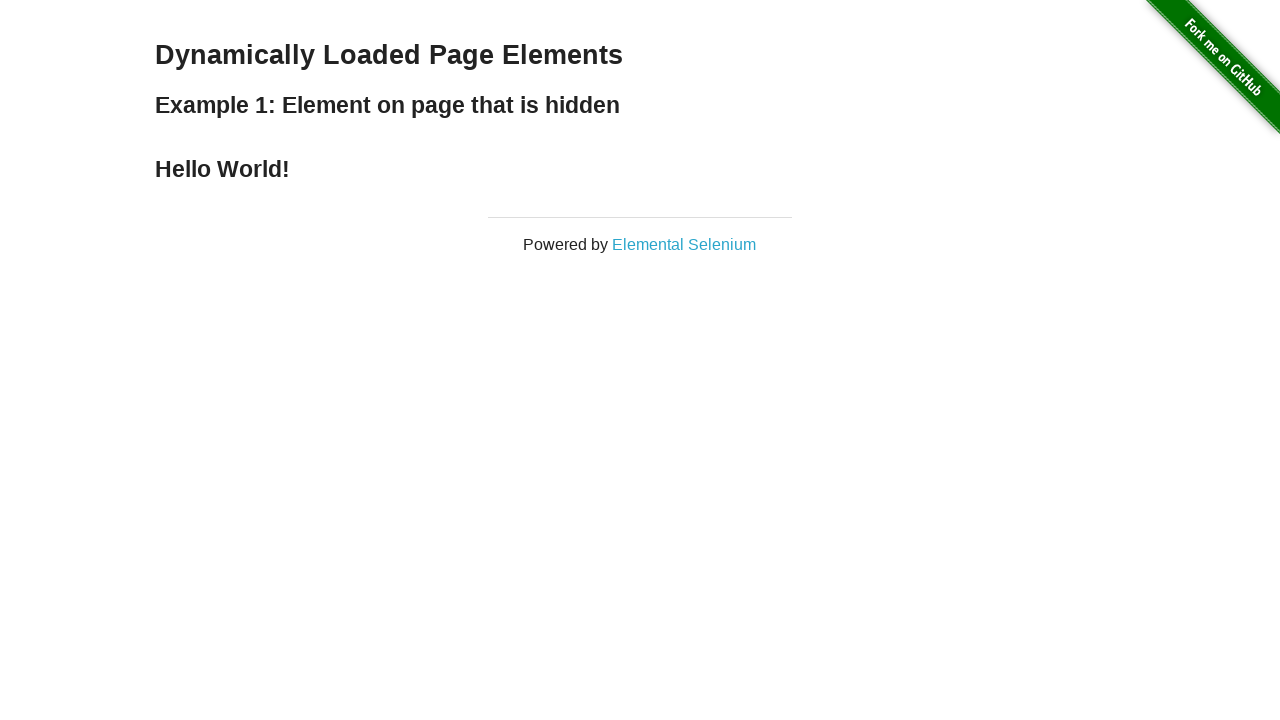

Located the 'Hello World!' heading element
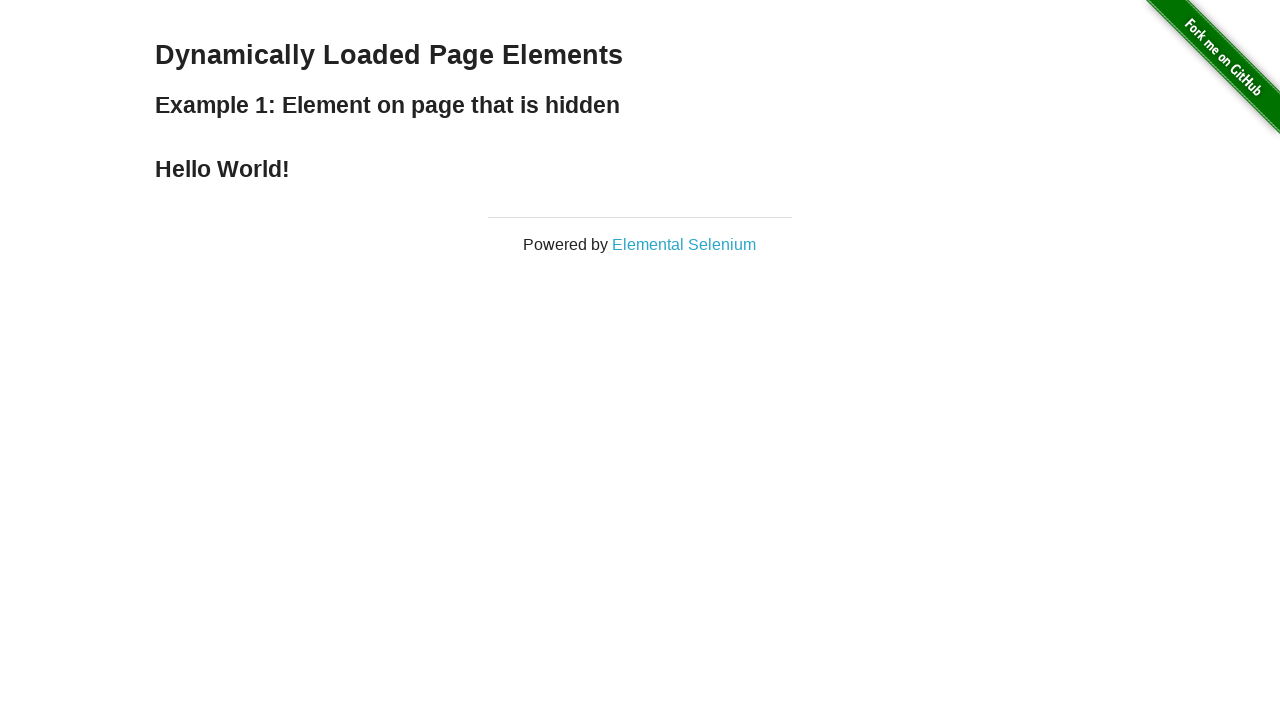

Verified that heading text content is 'Hello World!'
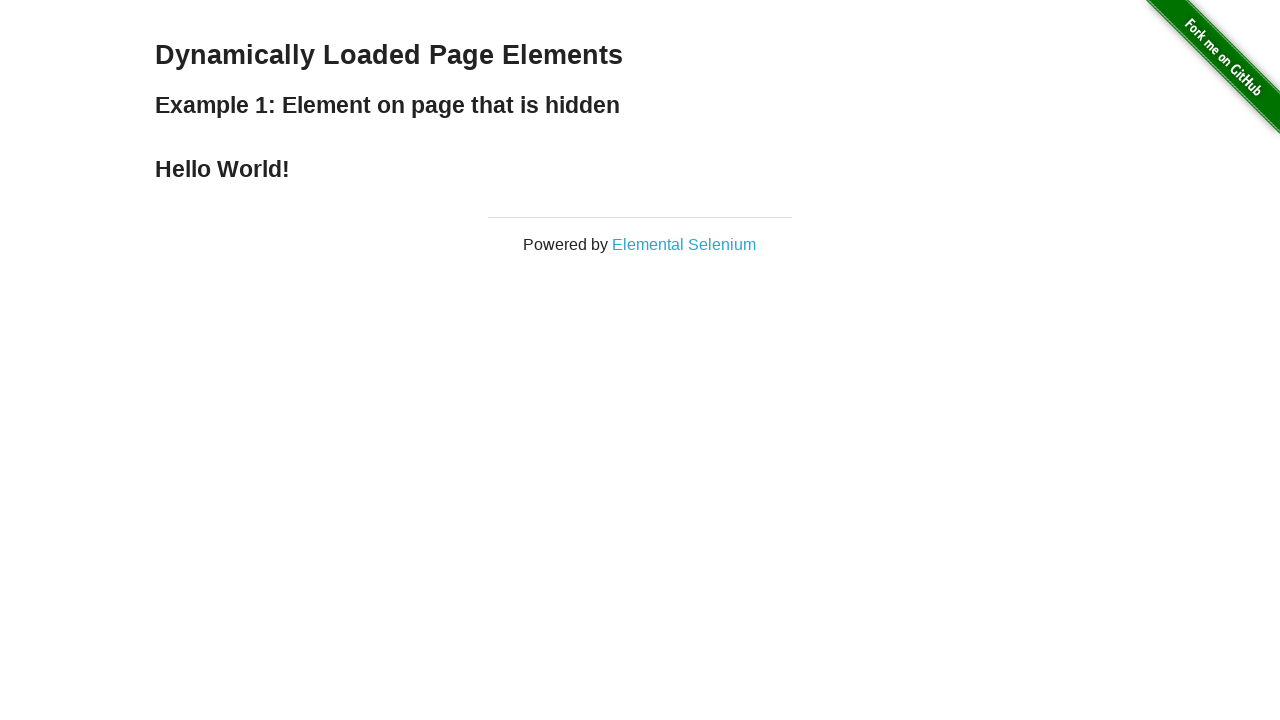

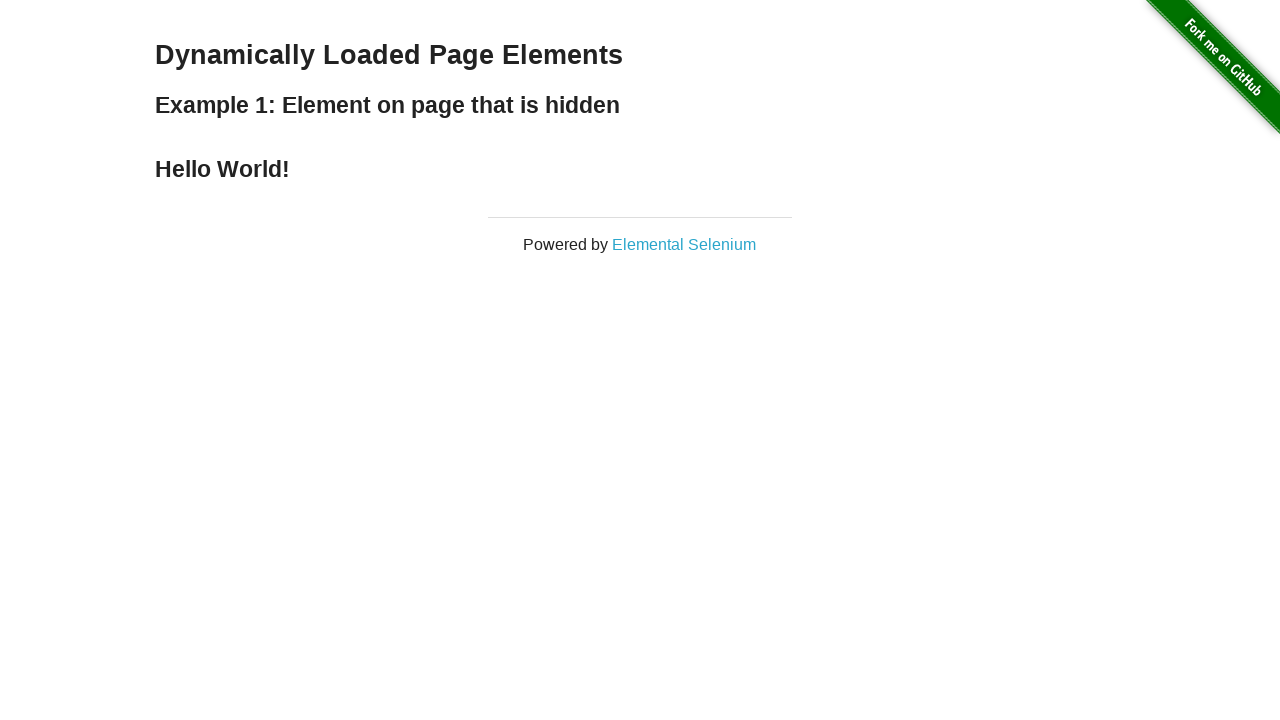